Clicks the first button element on a news website

Starting URL: https://www.infobae.com/

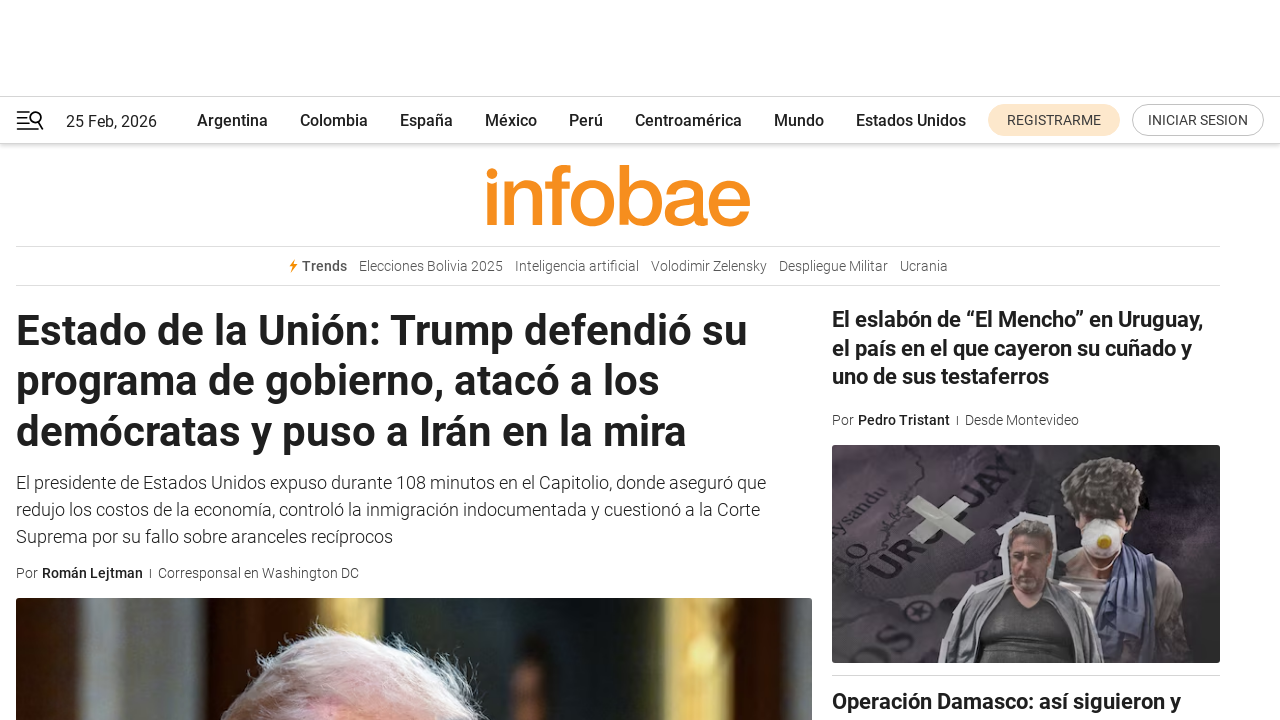

Waited 3 seconds for Infobae news website to load
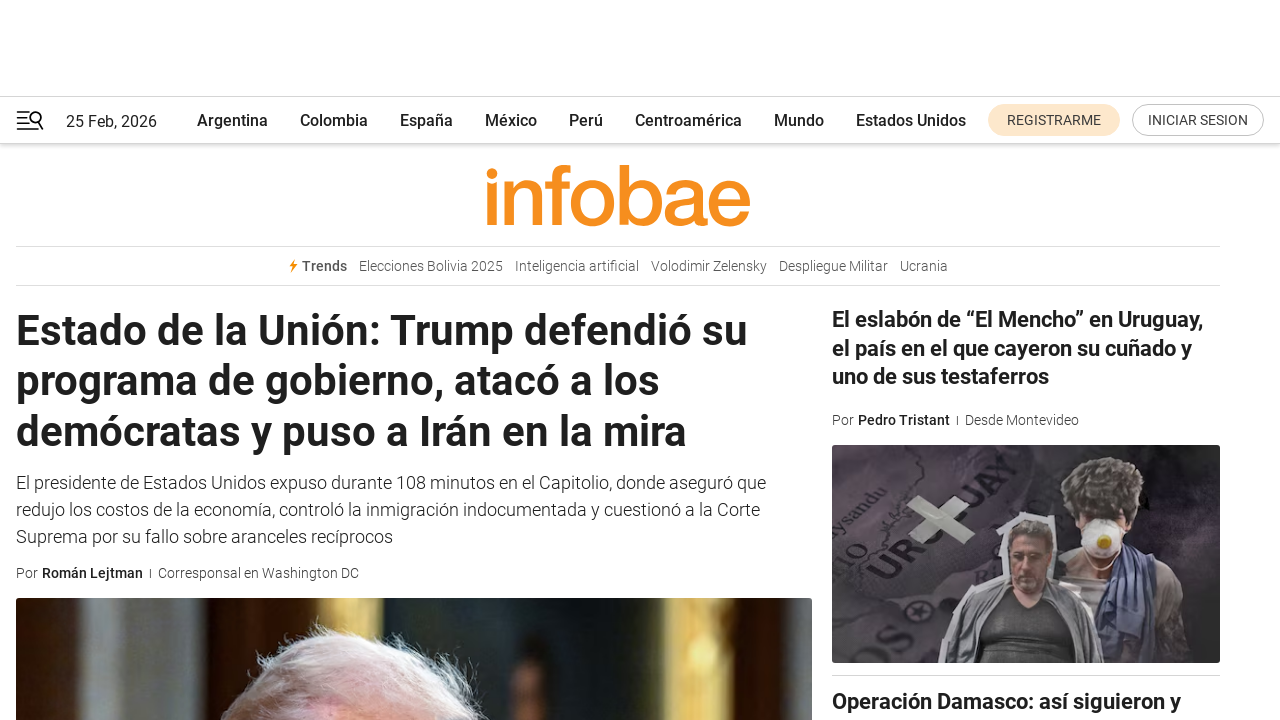

Clicked the first button element on the news website at (1054, 120) on button:first-of-type
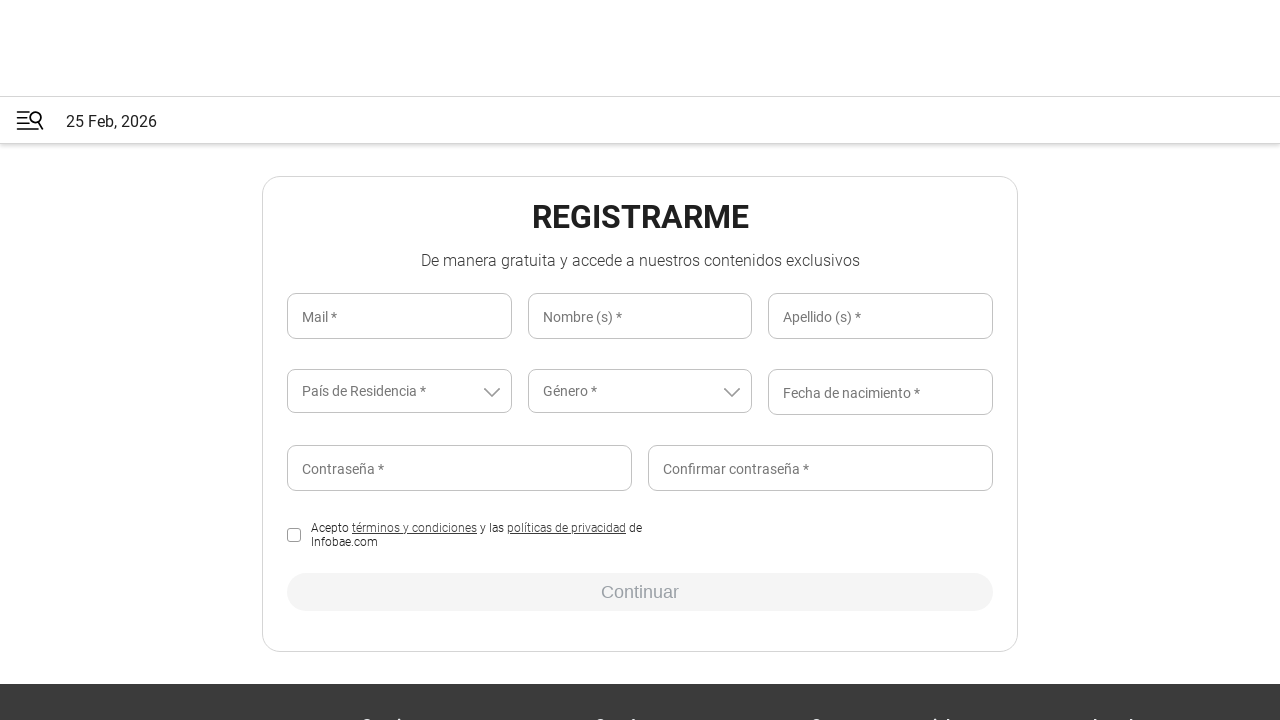

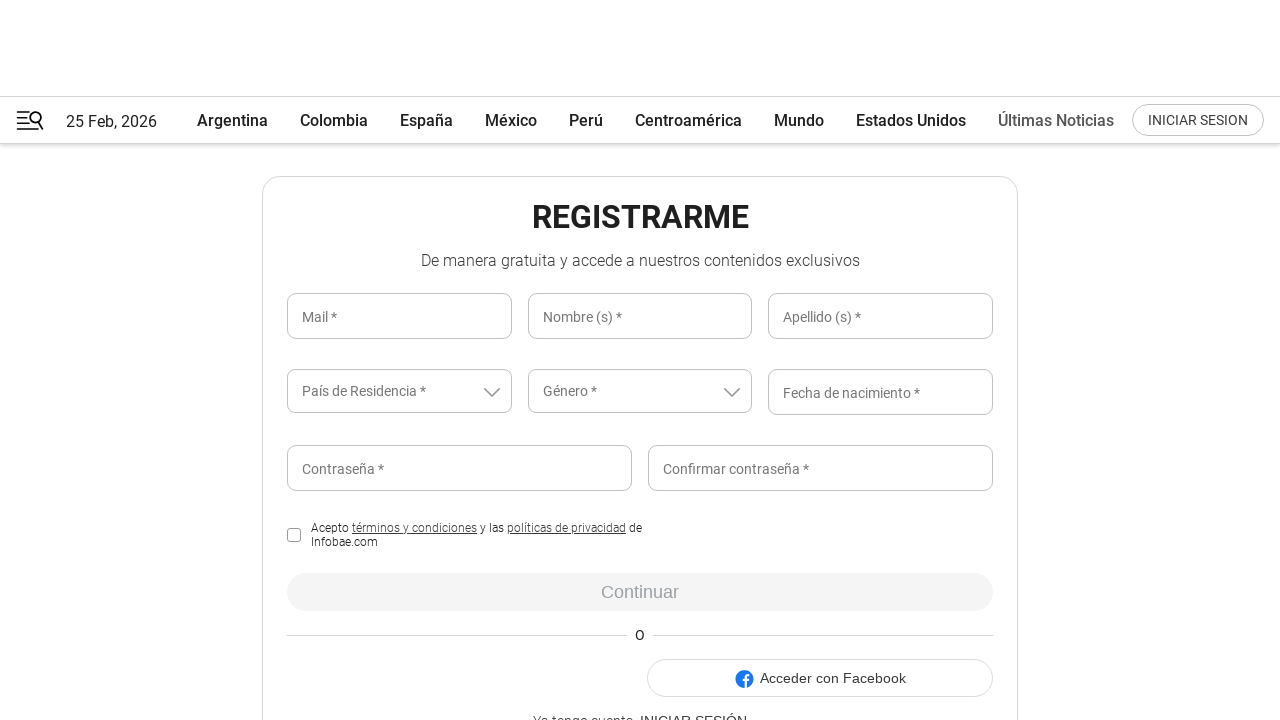